Verifies that the feedback form loads with all fields empty, no checkboxes selected, "Don't know" gender option selected by default, and dropdown showing default option

Starting URL: https://uljanovs.github.io/site/tasks/provide_feedback

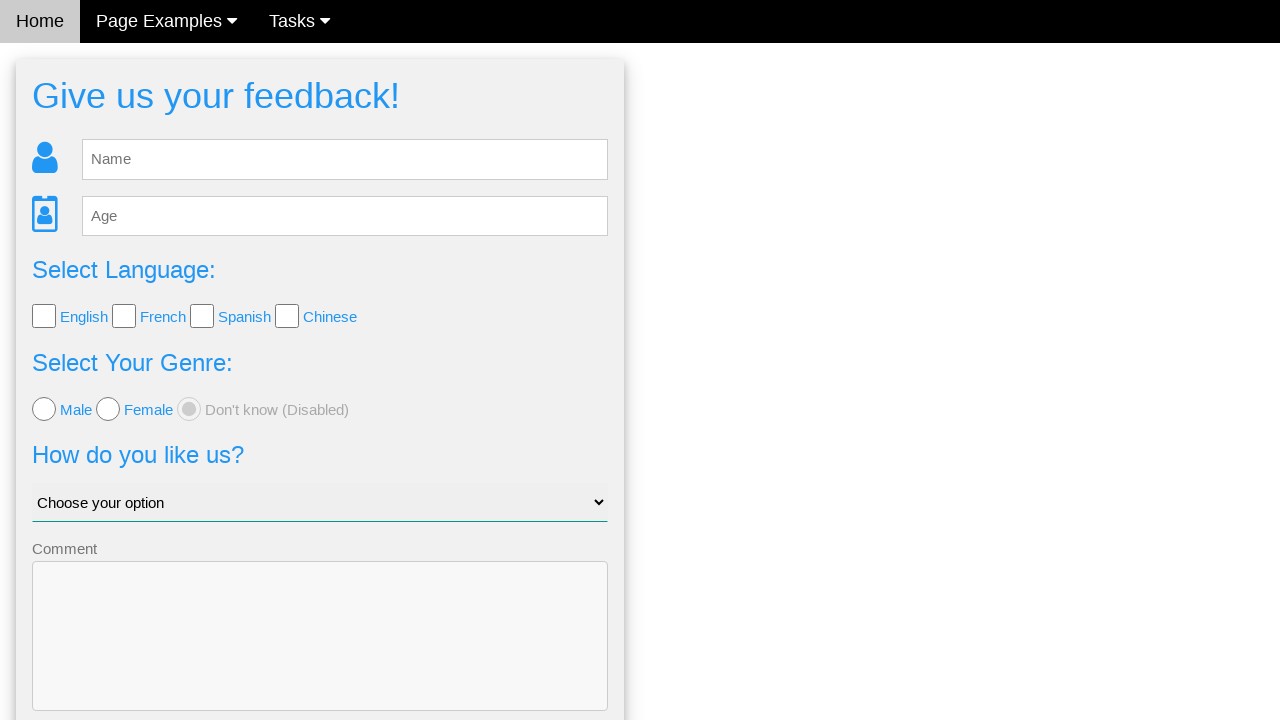

Navigated to feedback form page
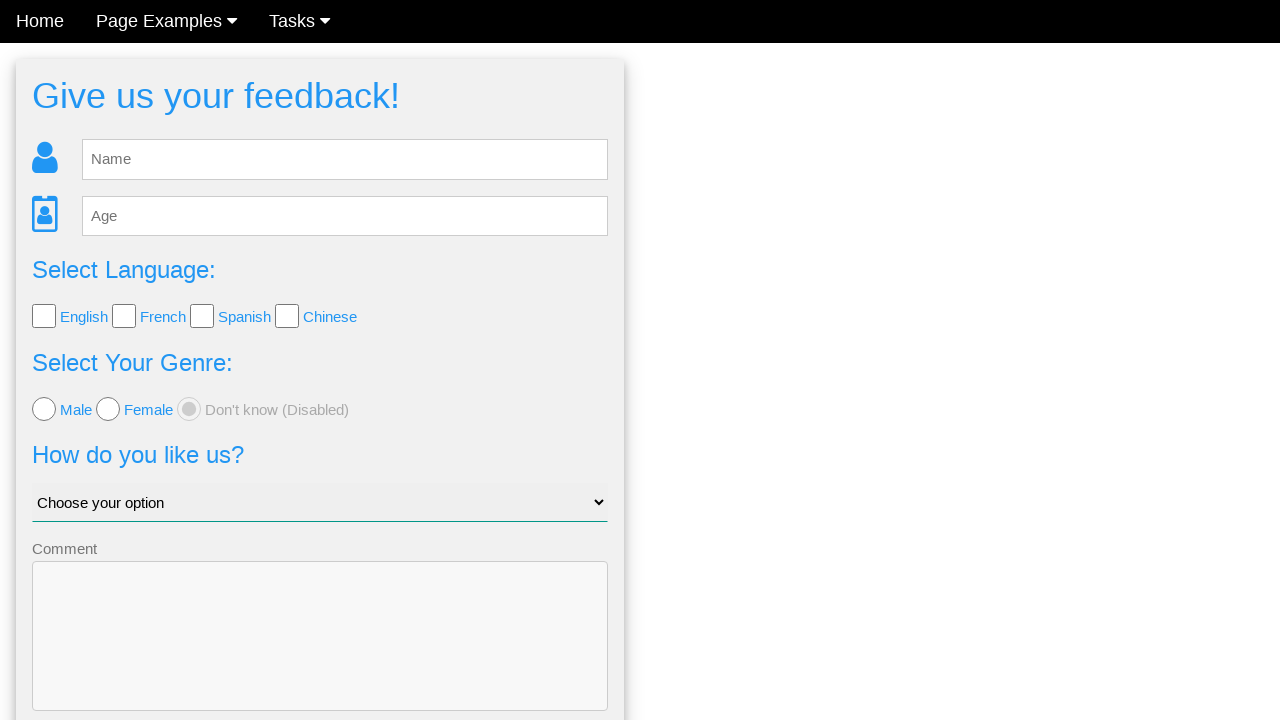

Verified name field is empty
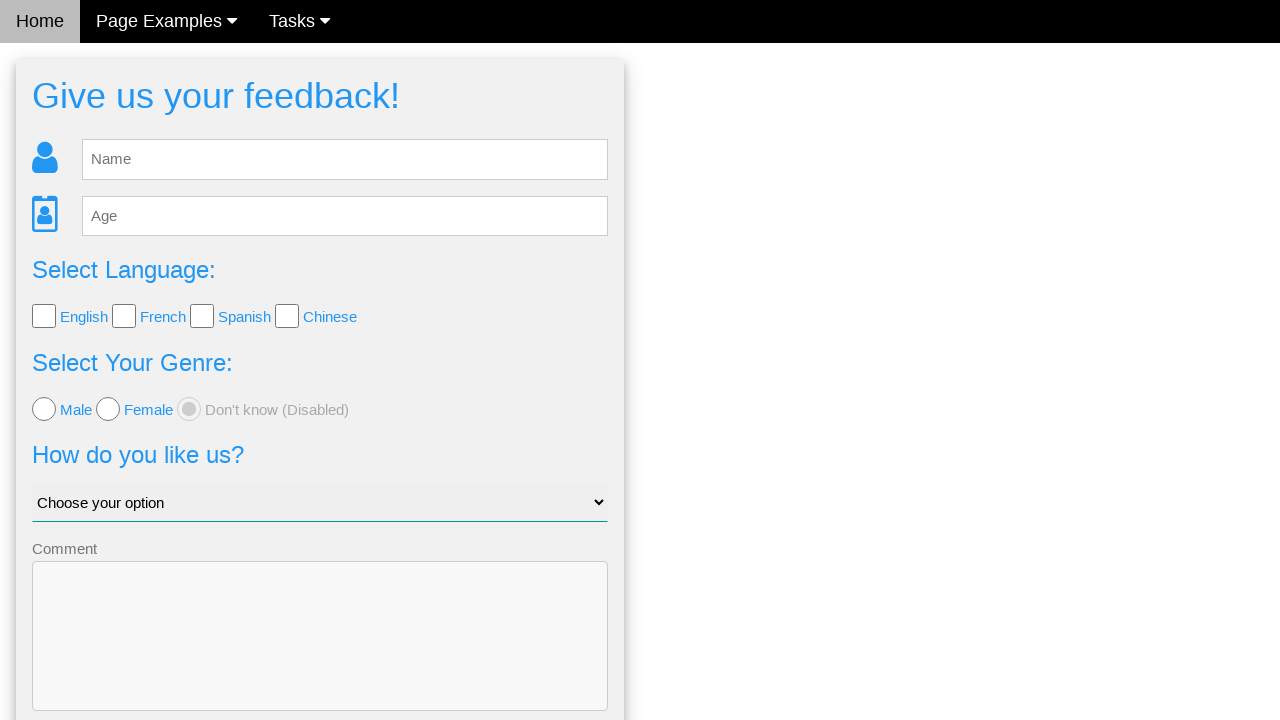

Verified age field is empty
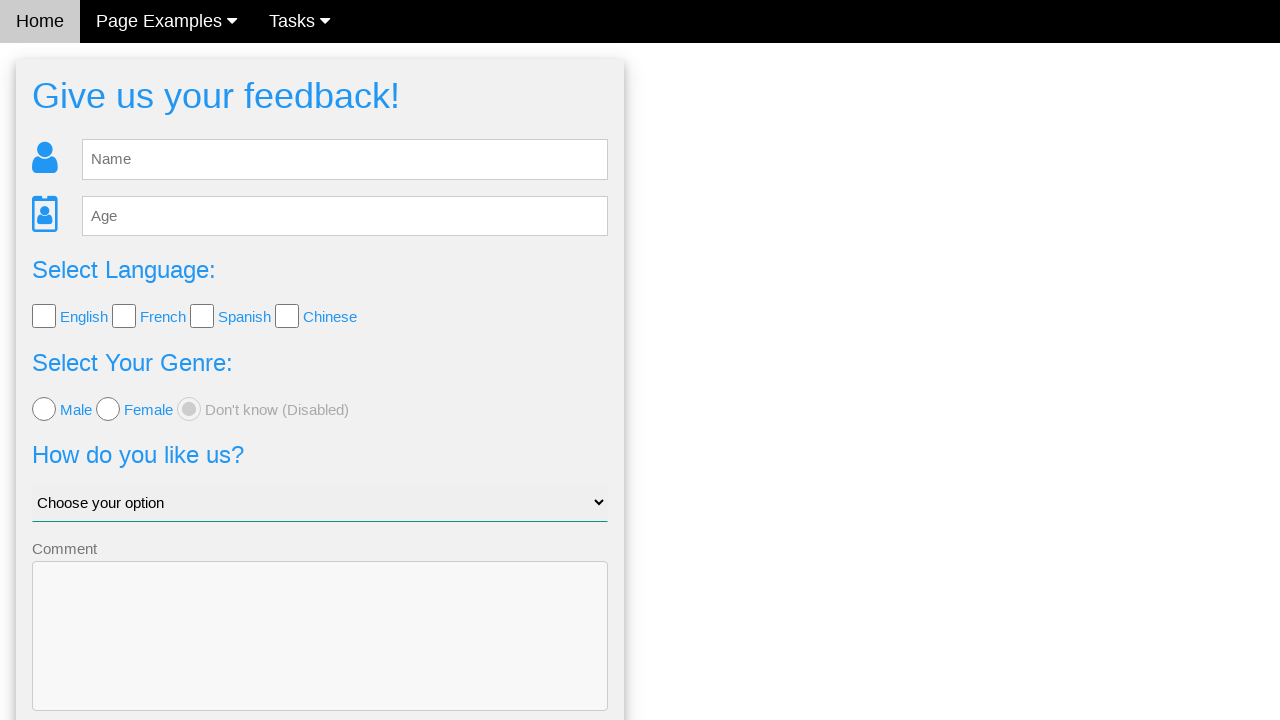

Verified first language checkbox is not selected
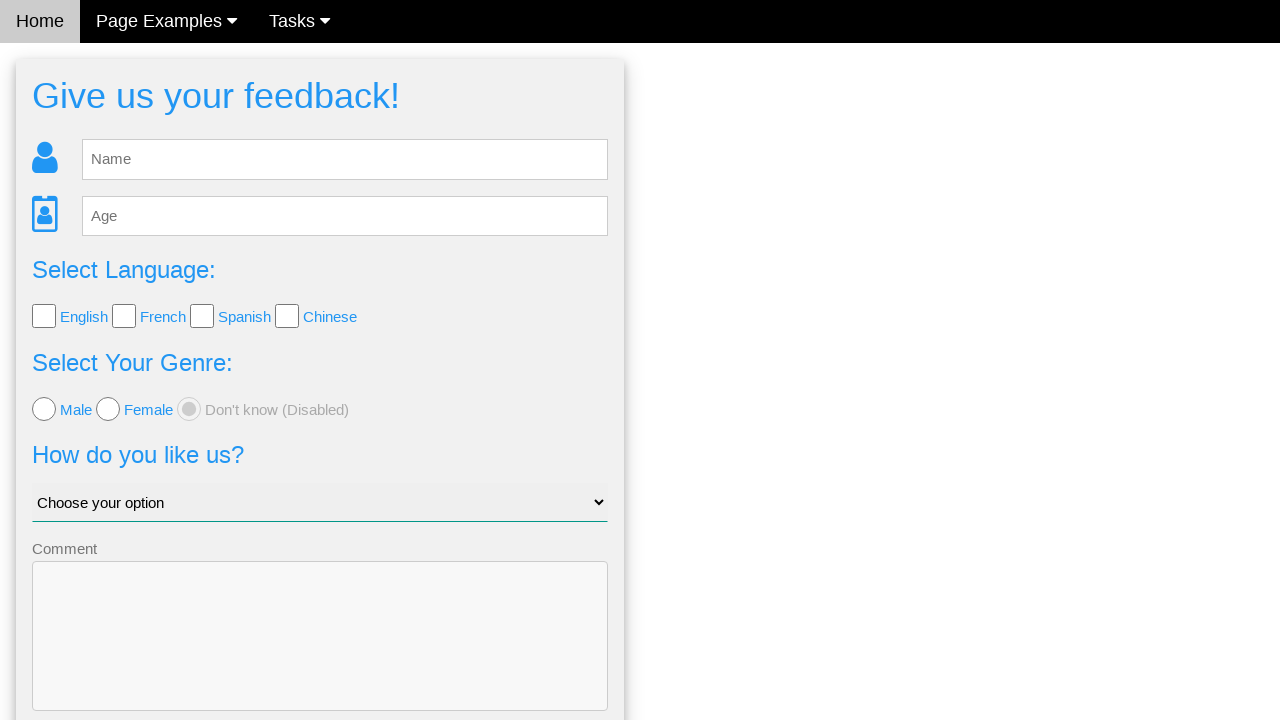

Verified second language checkbox is not selected
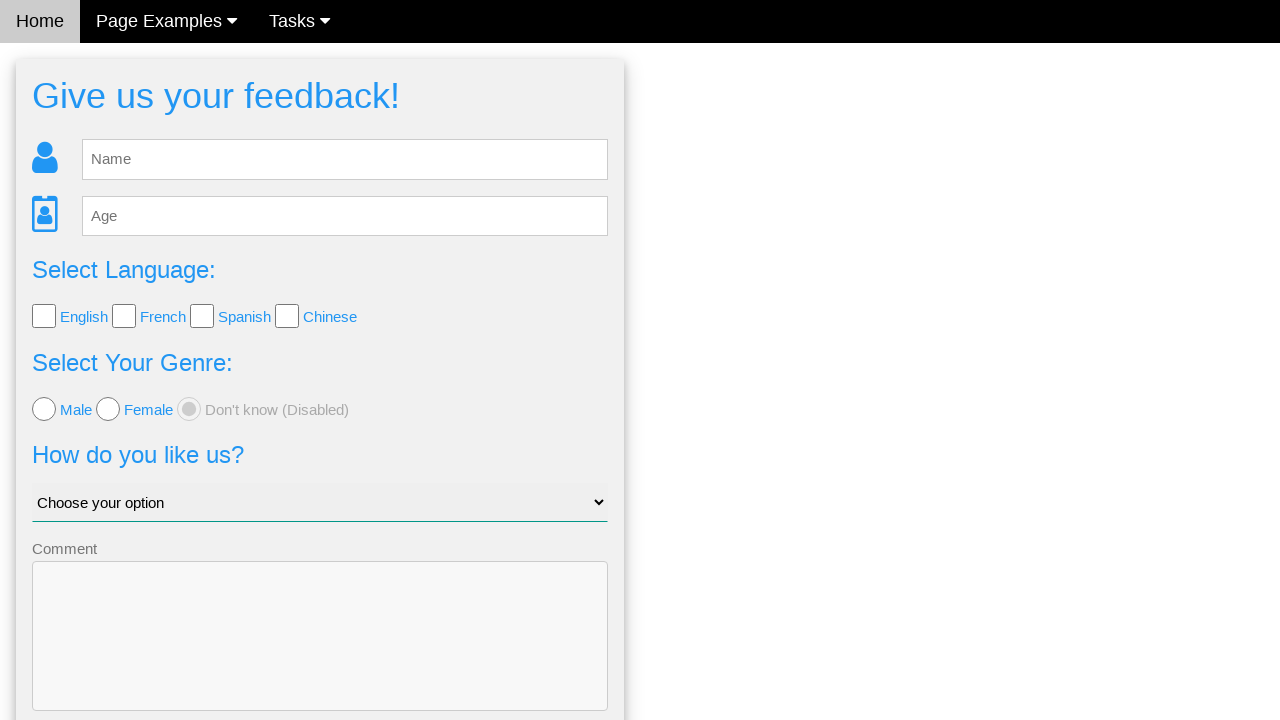

Verified third language checkbox is not selected
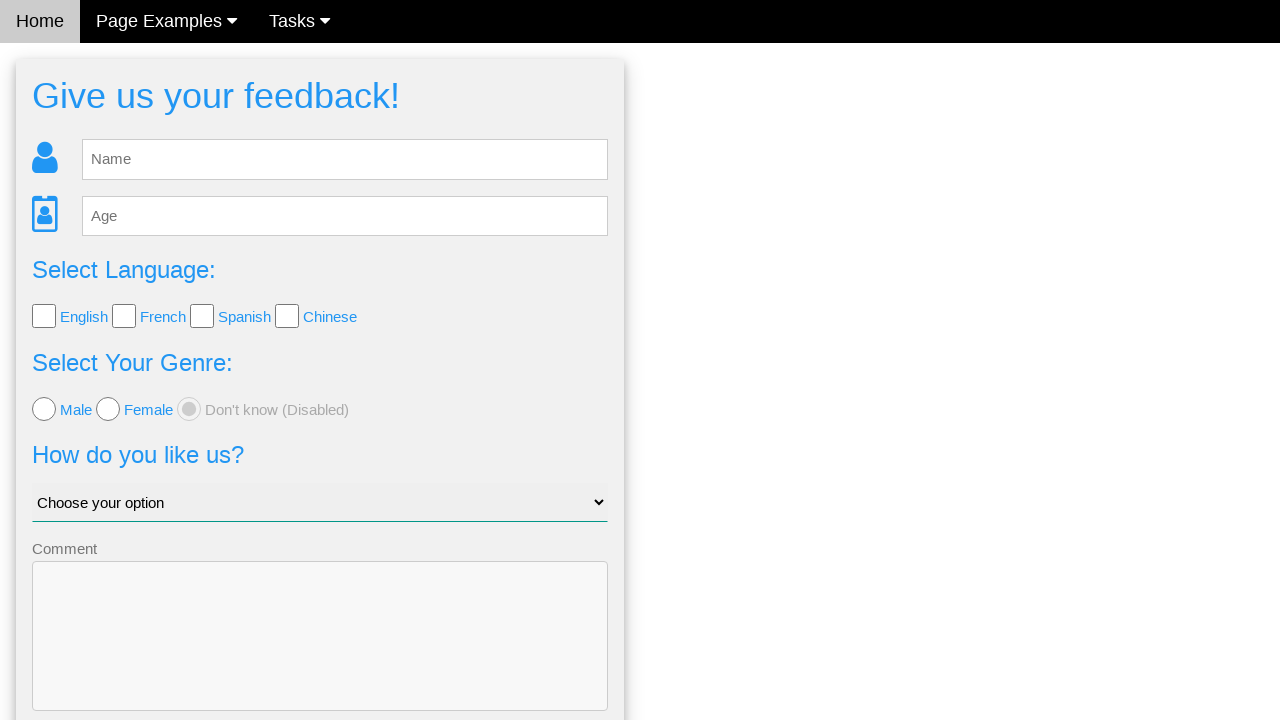

Verified fourth language checkbox is not selected
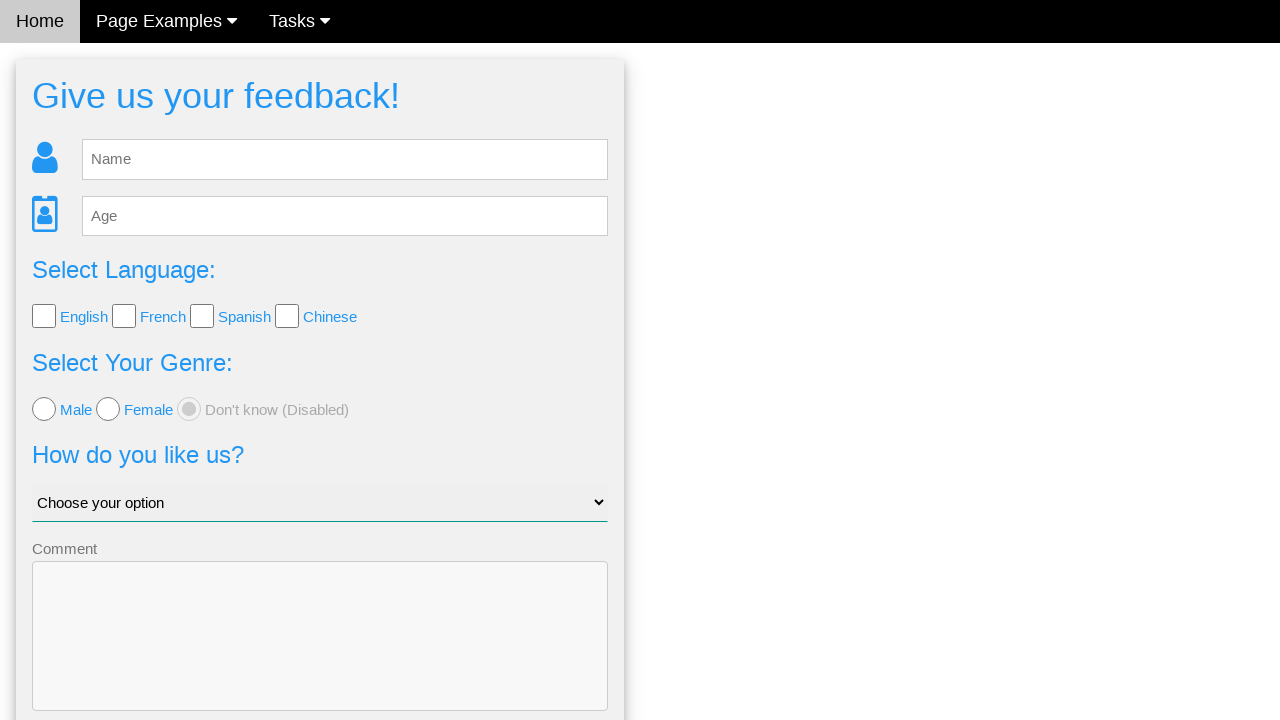

Verified first gender option is not selected
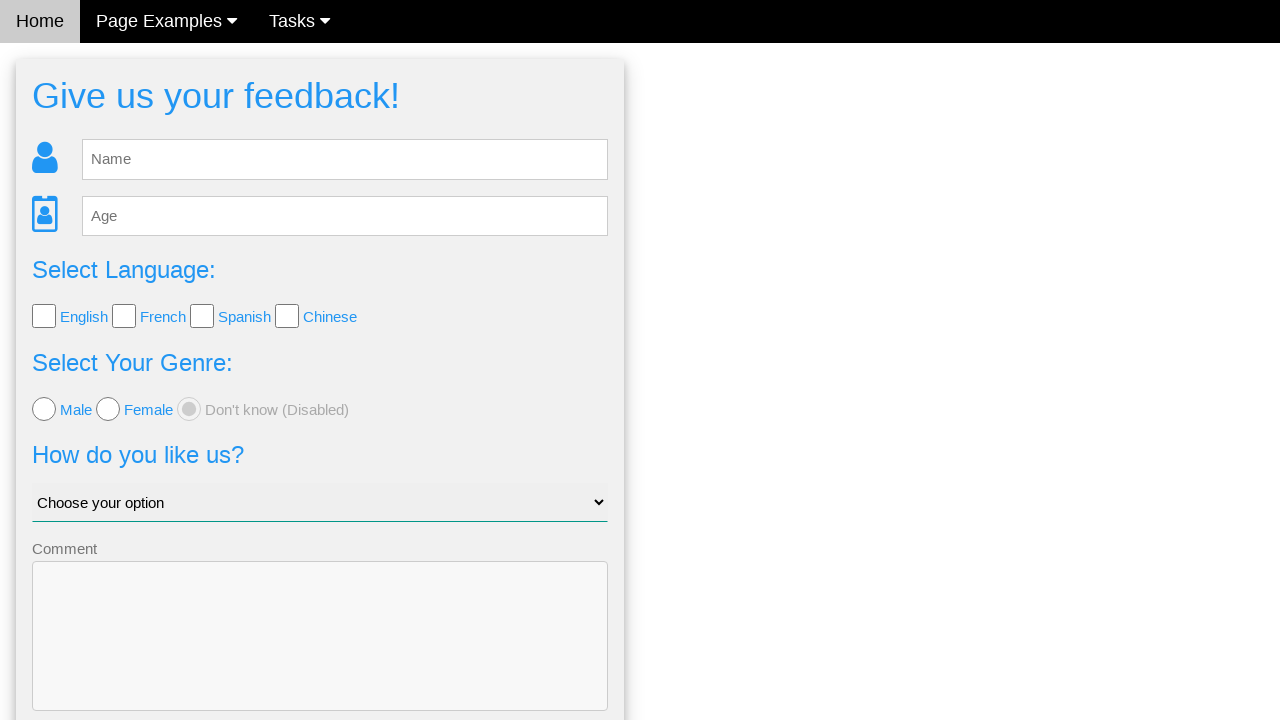

Verified second gender option is not selected
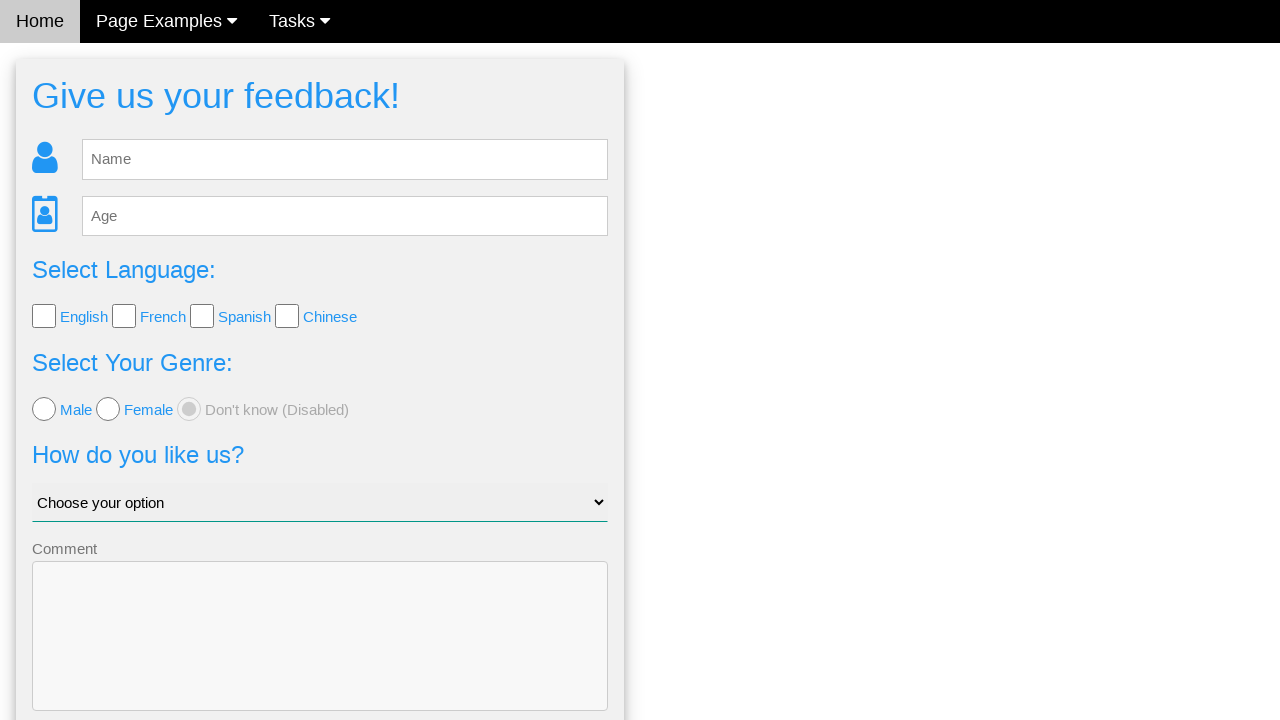

Verified 'Don't know' gender option is selected by default
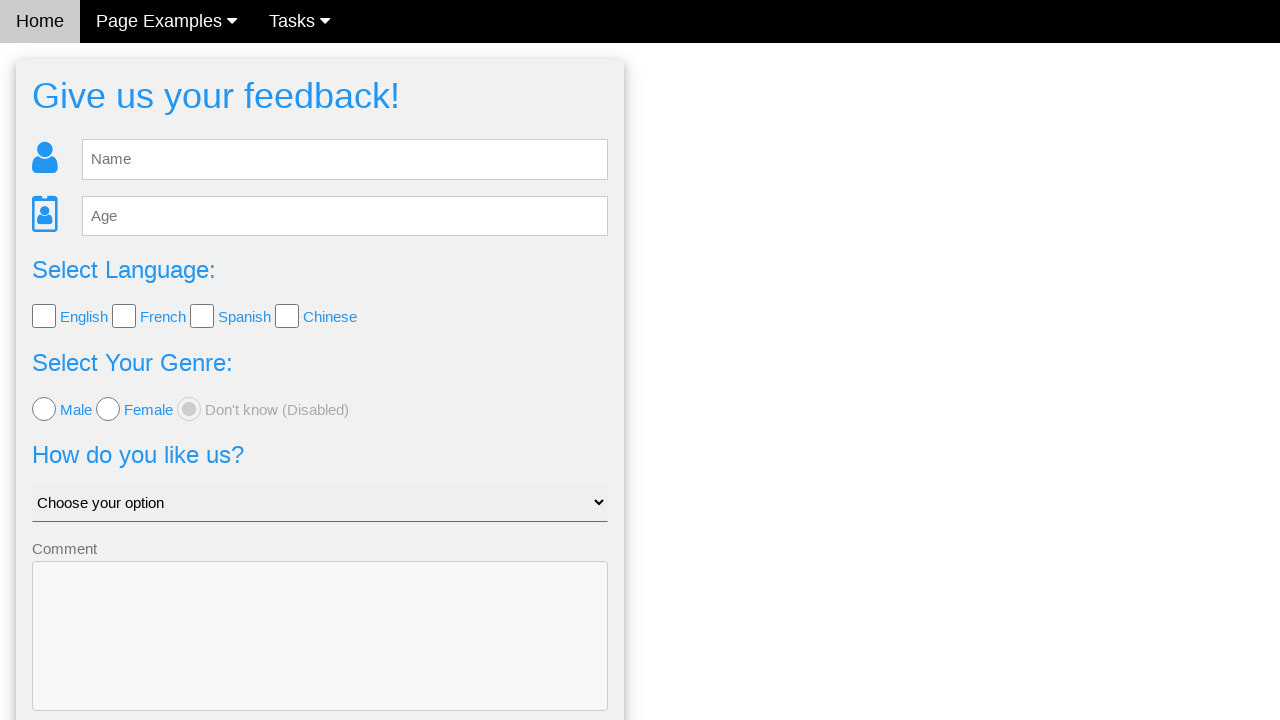

Verified dropdown shows default option
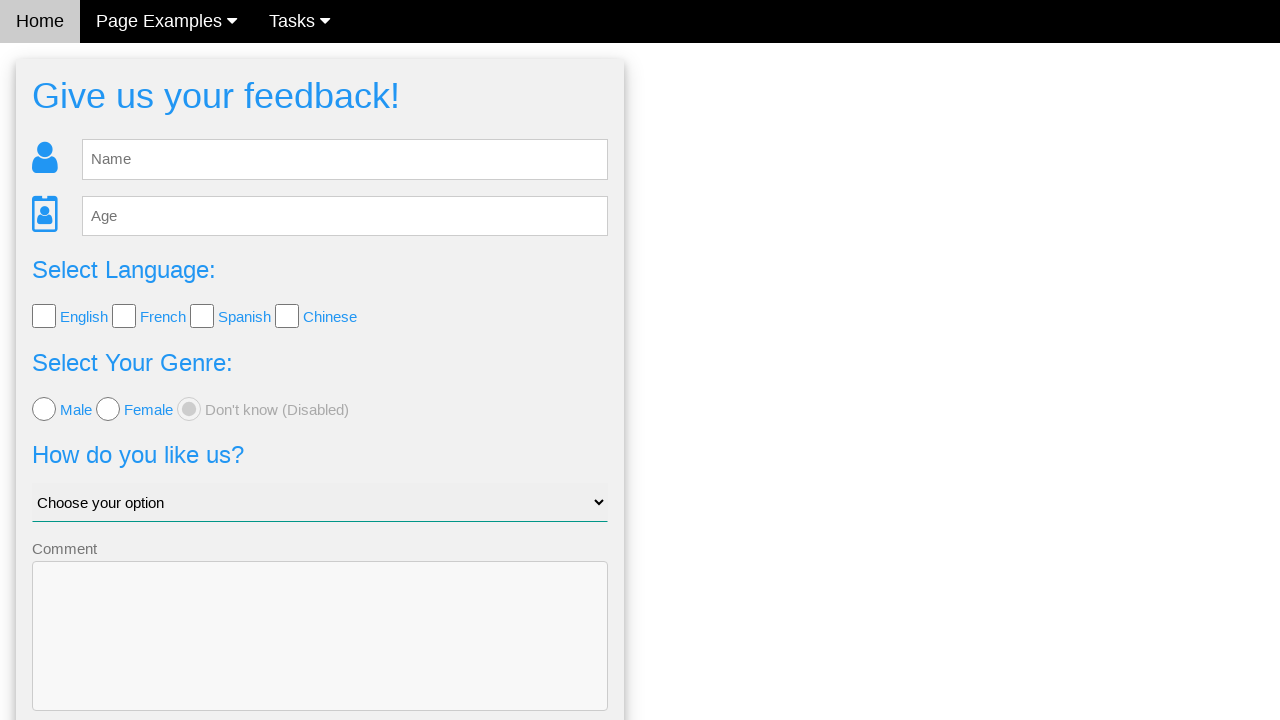

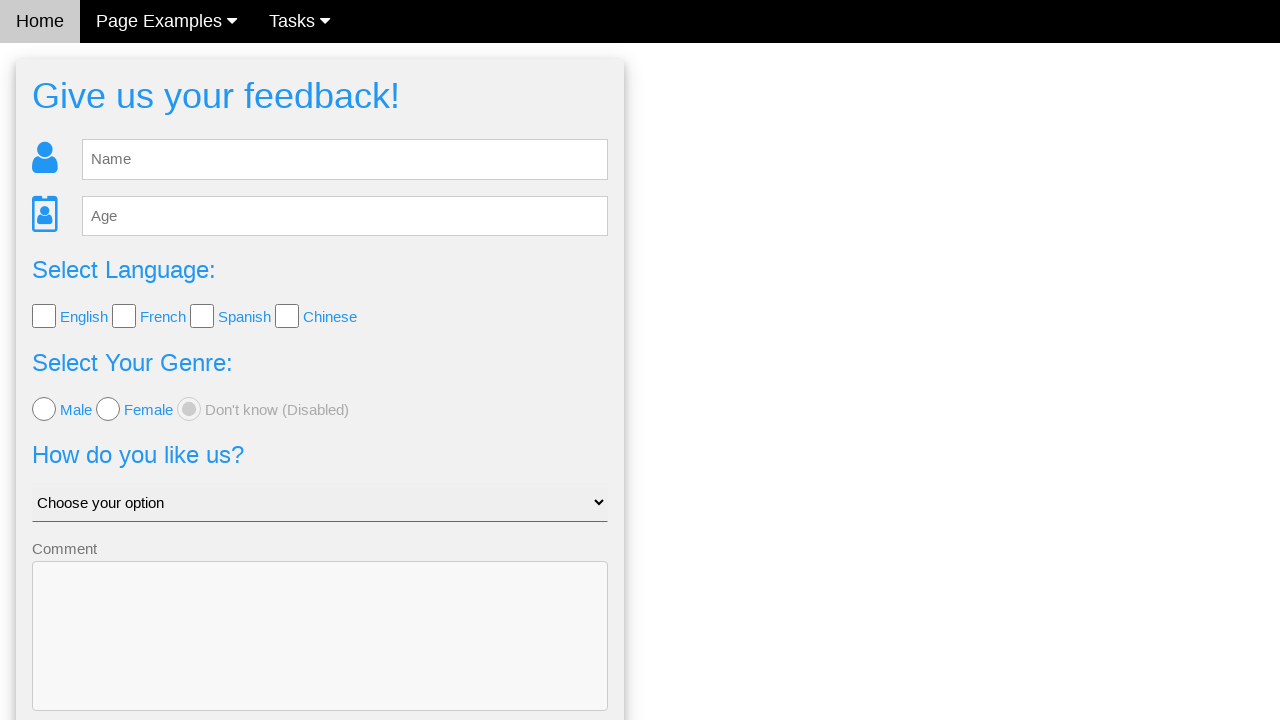